Tests a math challenge page by reading a value, calculating the result using a logarithmic formula, filling in the answer, checking required checkboxes, and submitting the form.

Starting URL: https://suninjuly.github.io/math.html

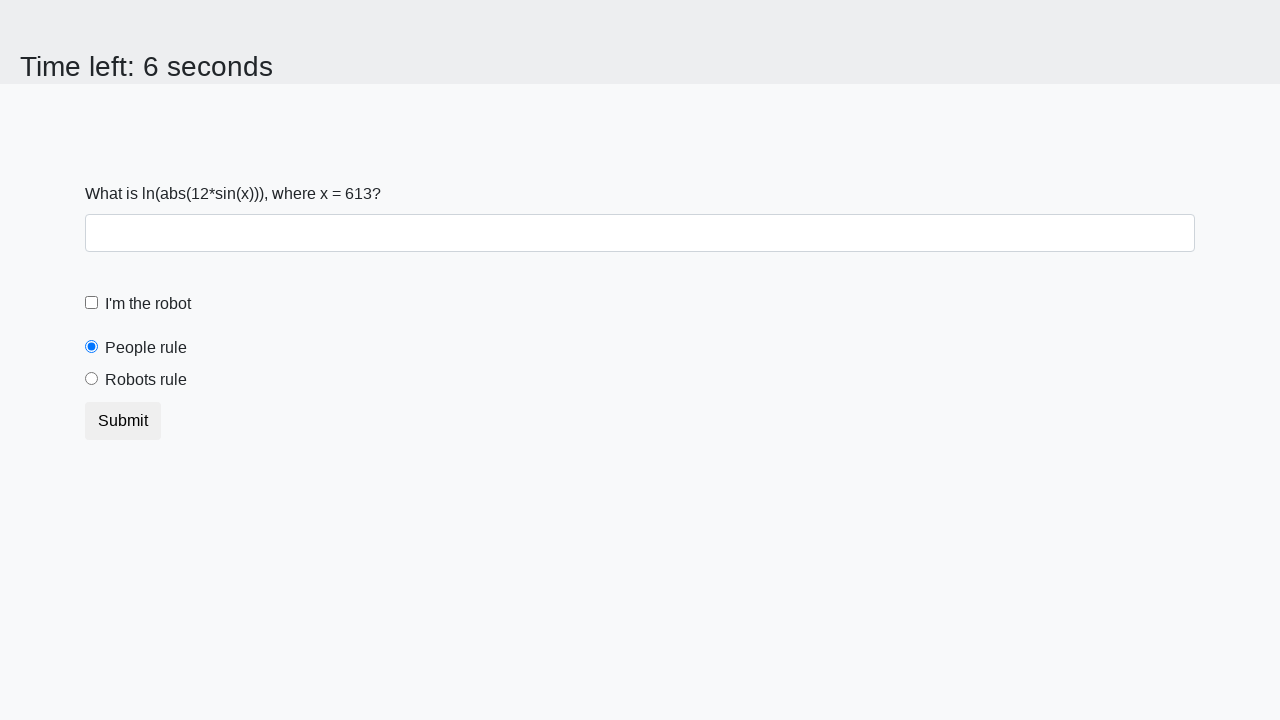

Located the input value element
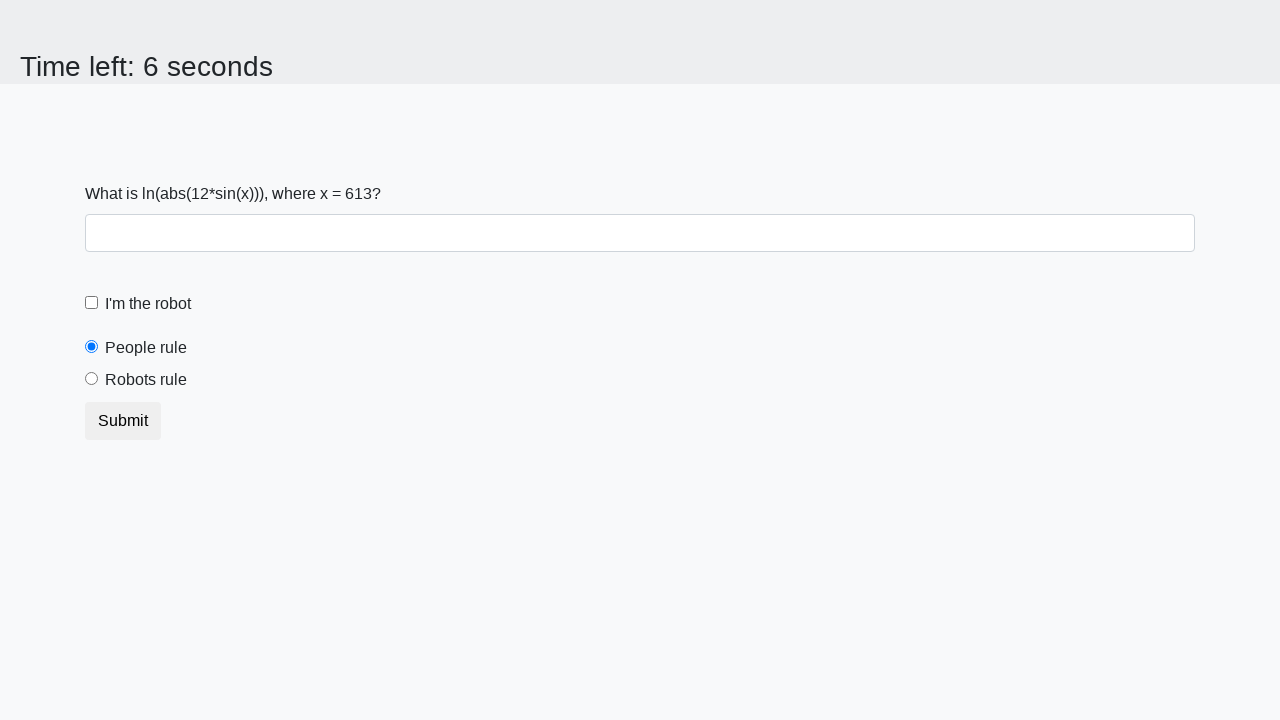

Read input value from page
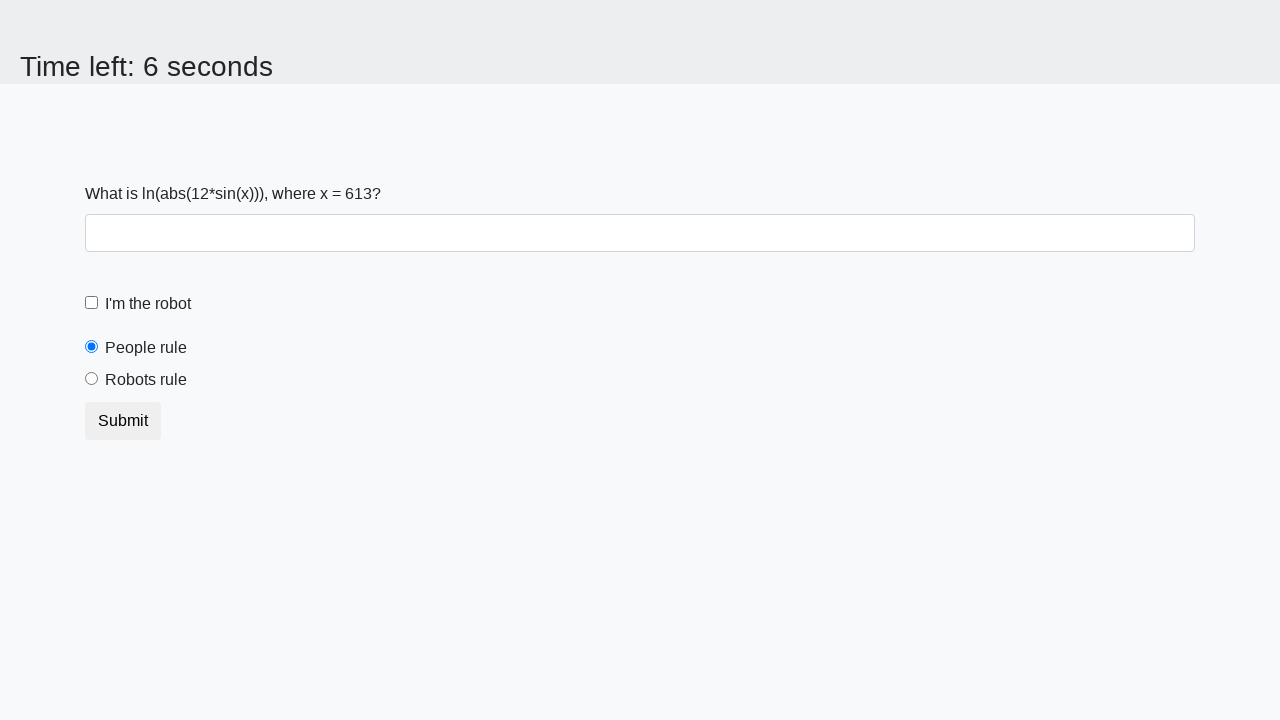

Calculated logarithmic result: 1.5164367425288232
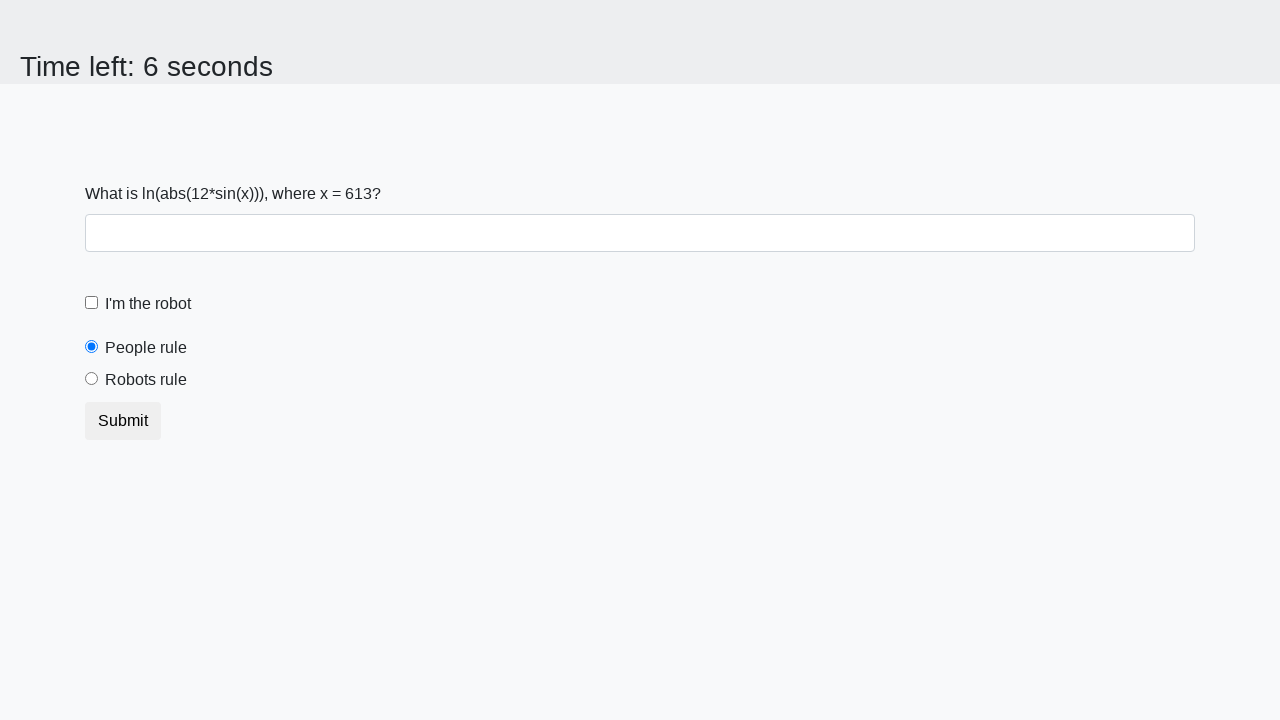

Filled answer field with calculated value on #answer
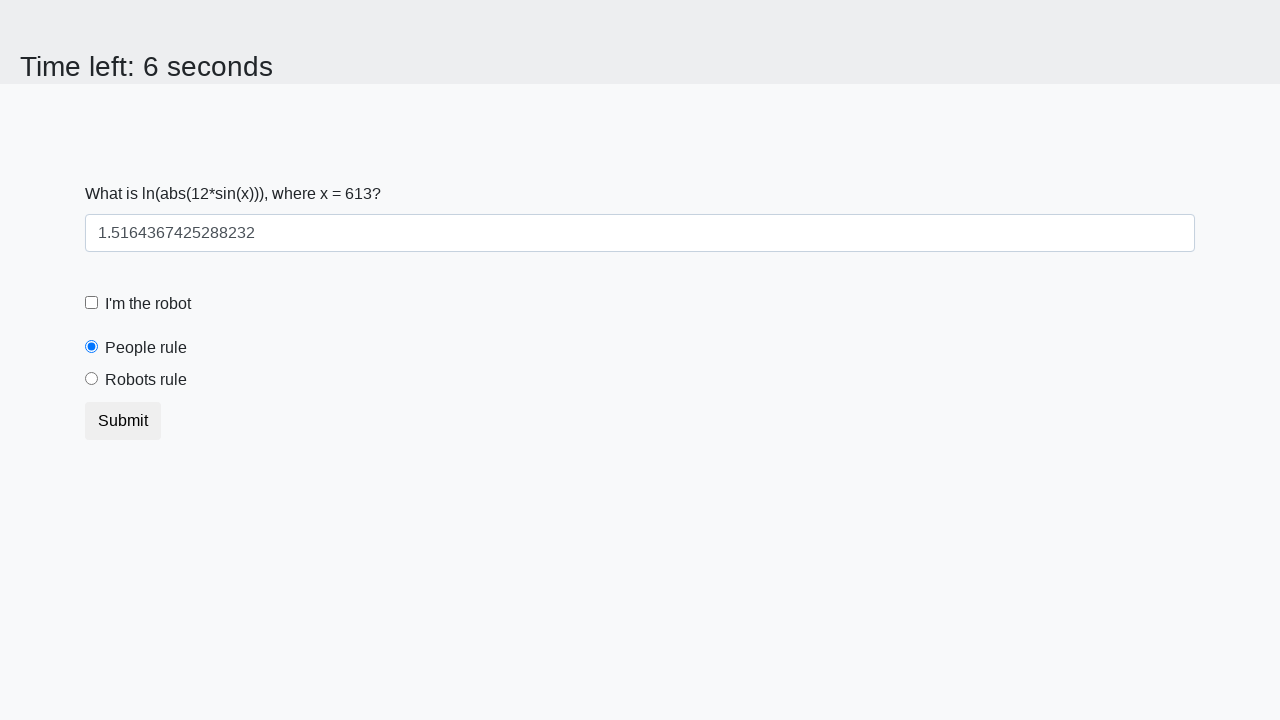

Checked the robot checkbox at (92, 303) on #robotCheckbox
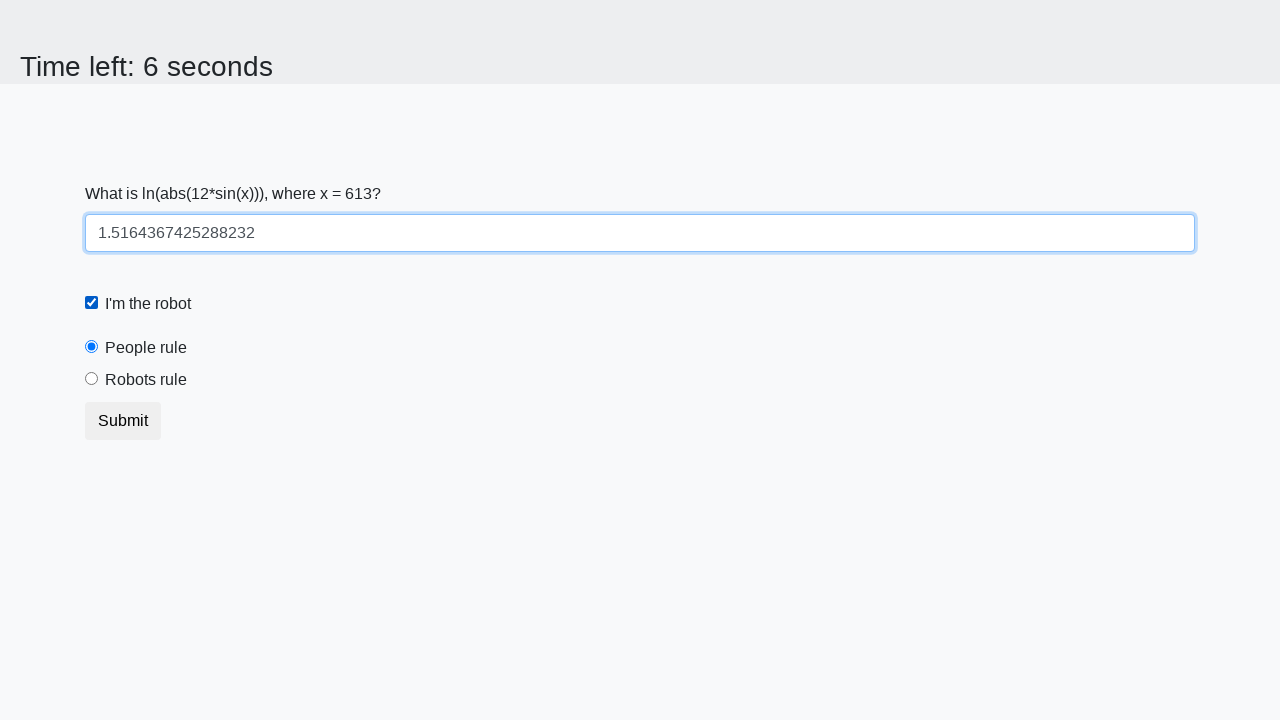

Checked the robots rule checkbox at (92, 379) on #robotsRule
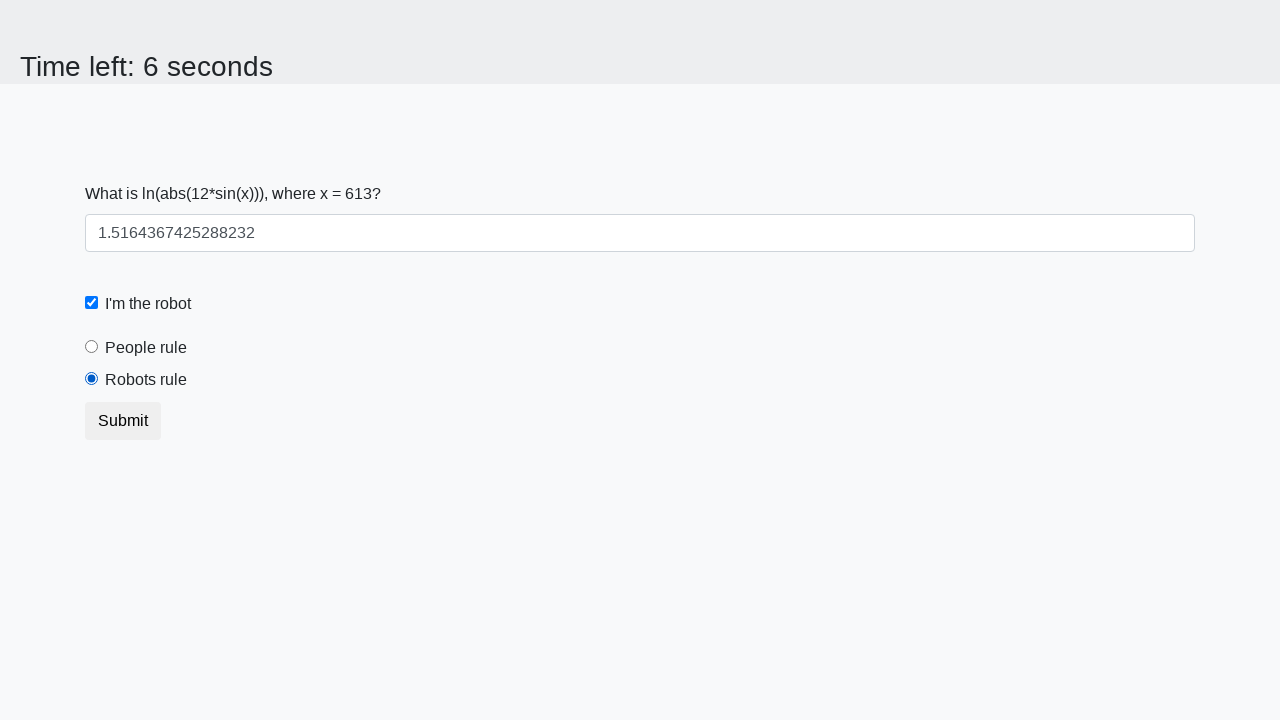

Clicked submit button to submit the form at (123, 421) on button.btn.btn-default
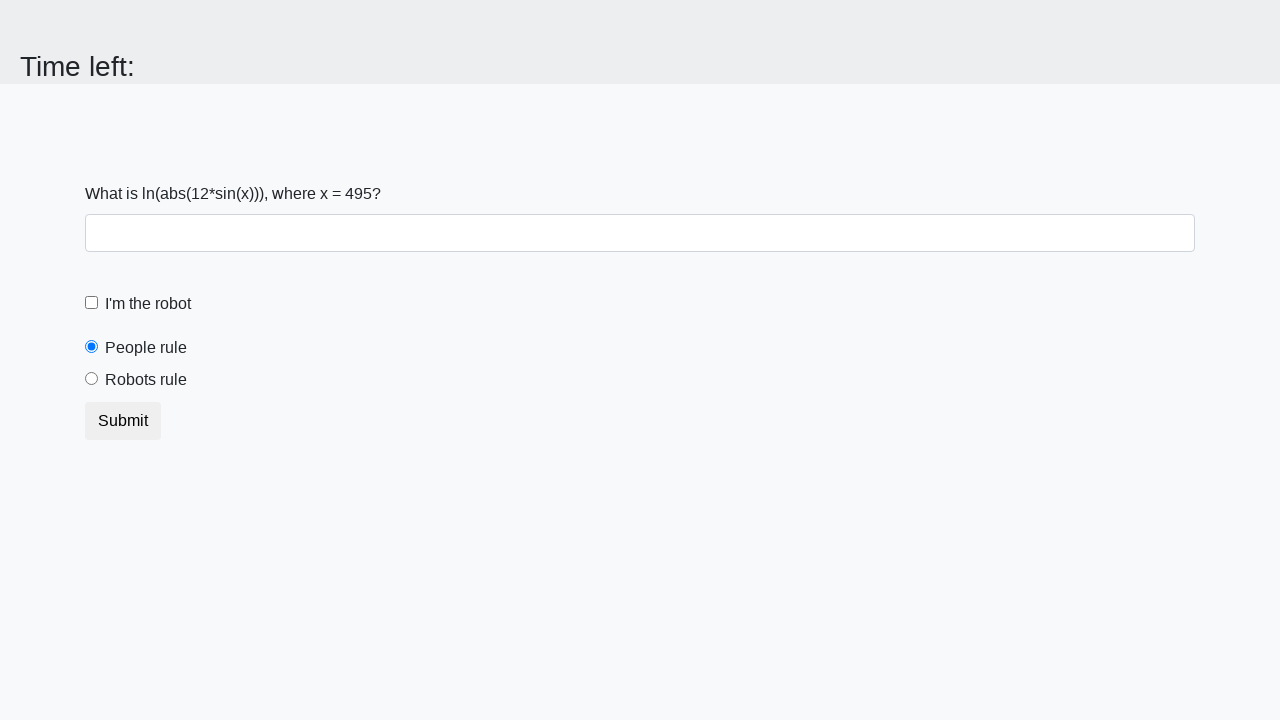

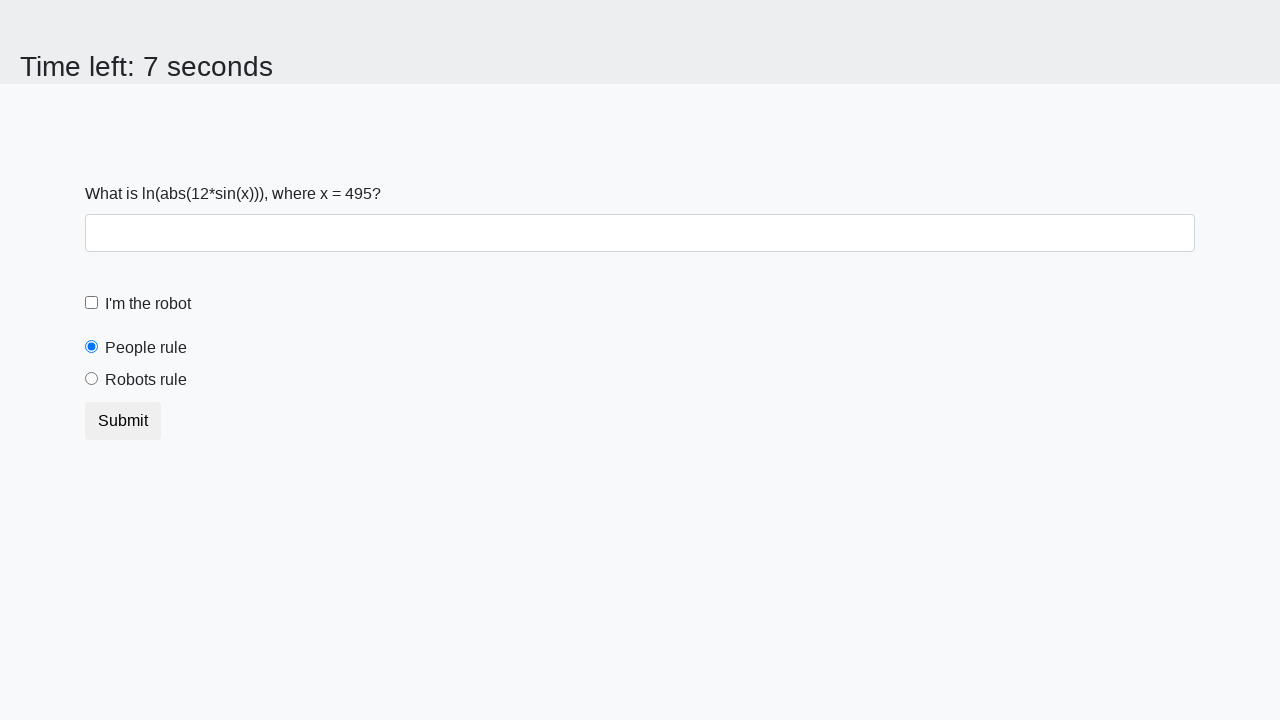